Navigates to Rahul Shetty Academy website and retrieves the page title

Starting URL: https://rahulshettyacademy.com/

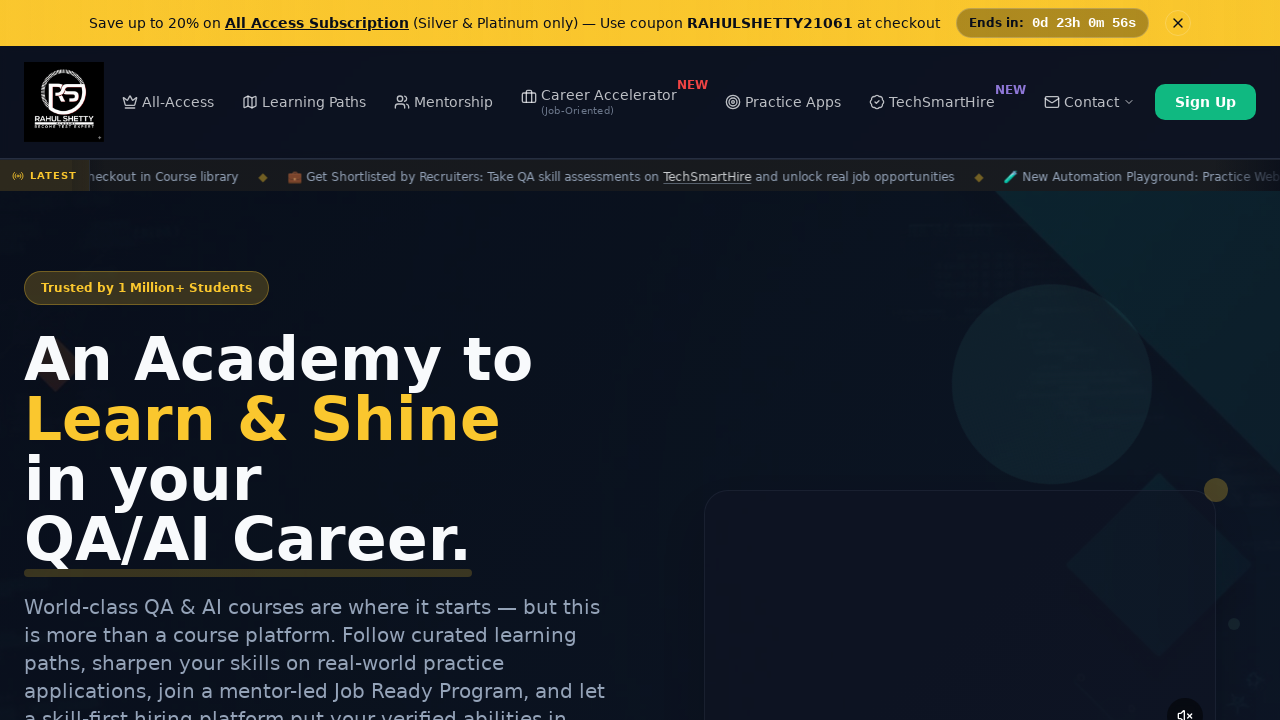

Navigated to Rahul Shetty Academy website
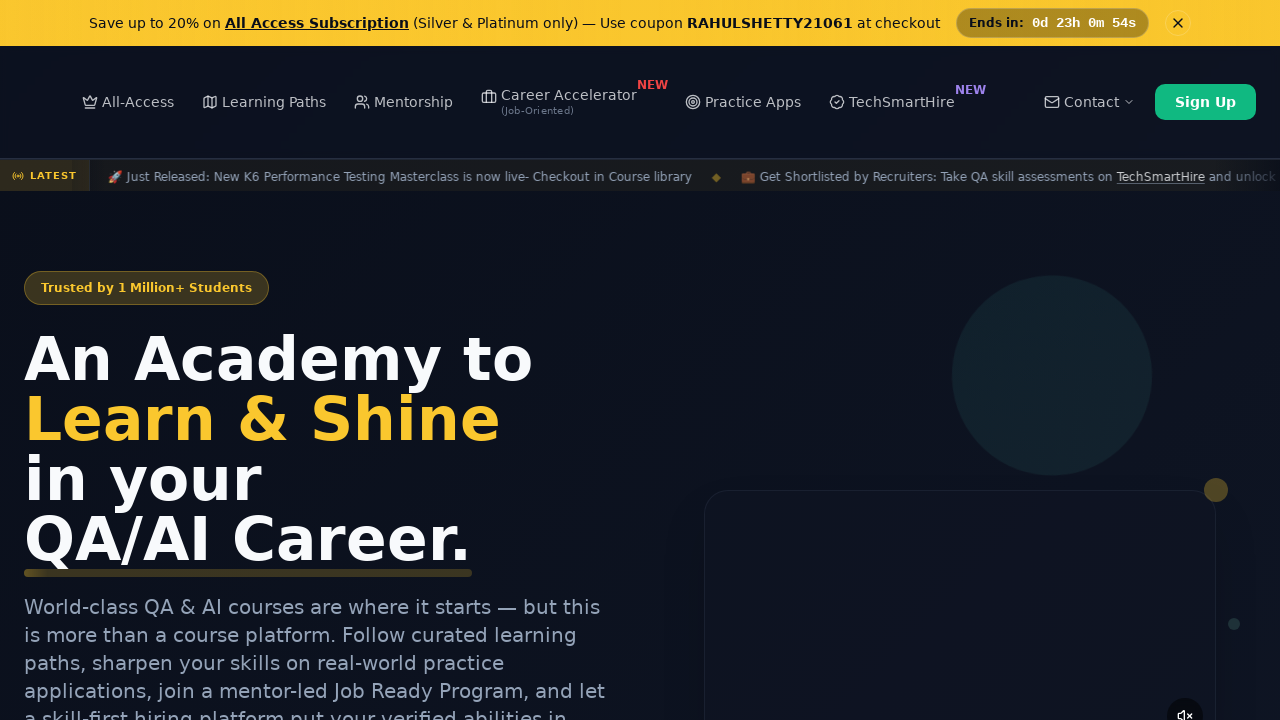

Page loaded and DOM content ready
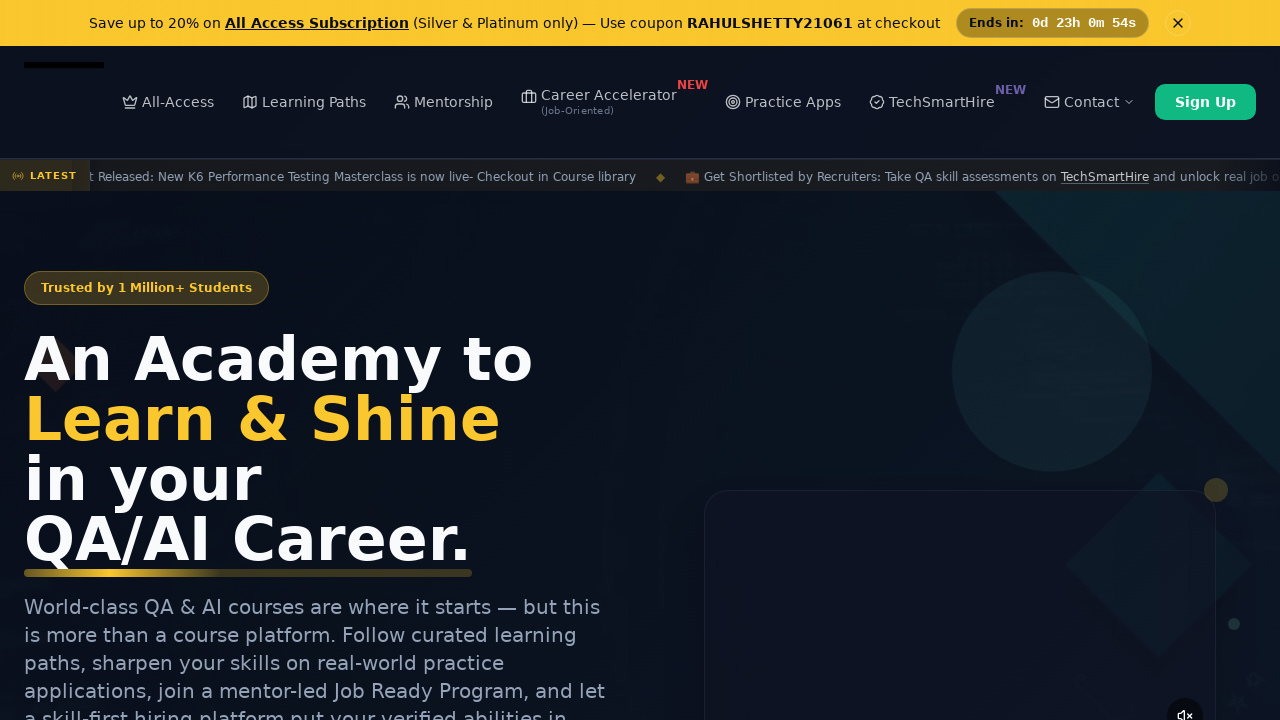

Retrieved page title: Rahul Shetty Academy | QA Automation, Playwright, AI Testing & Online Training
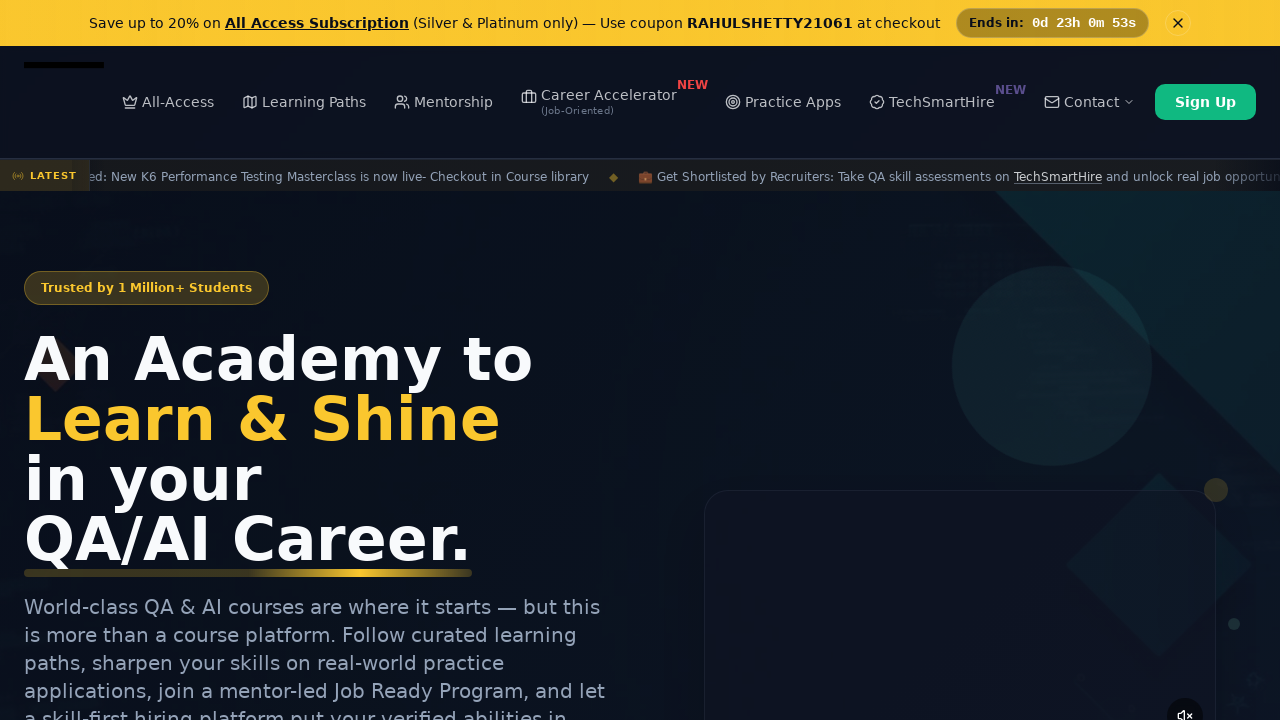

Printed page title to console
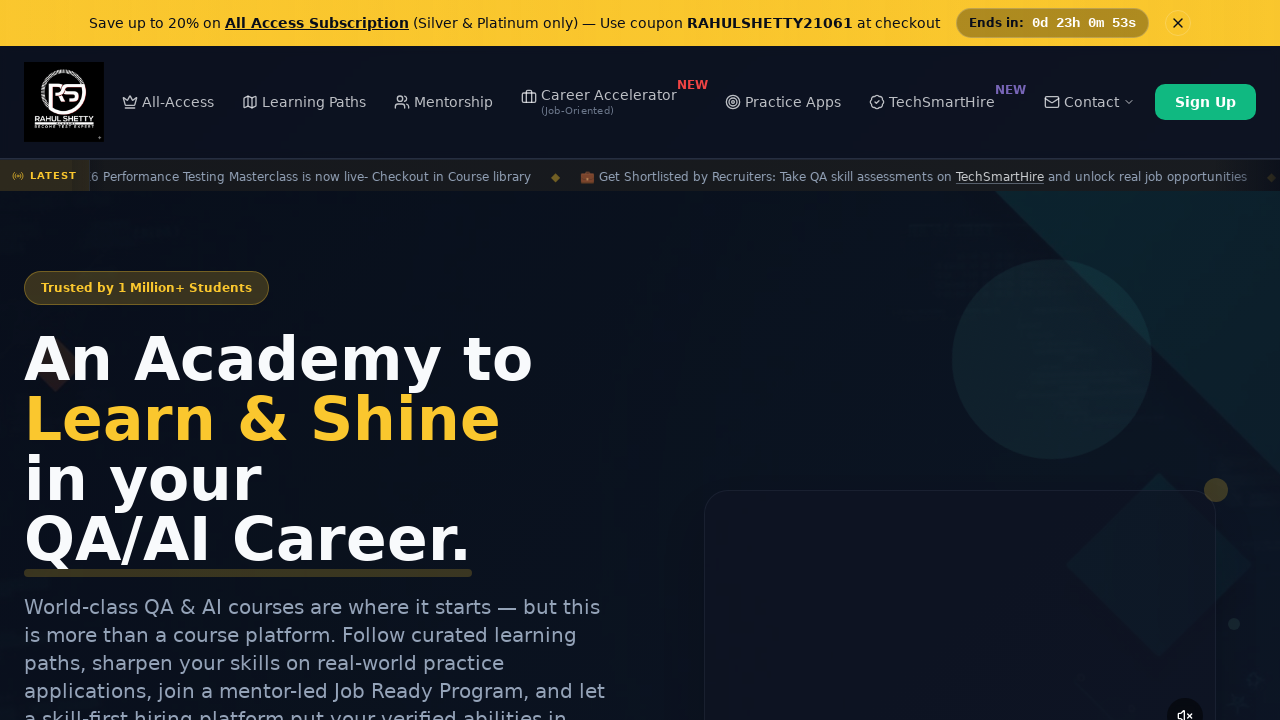

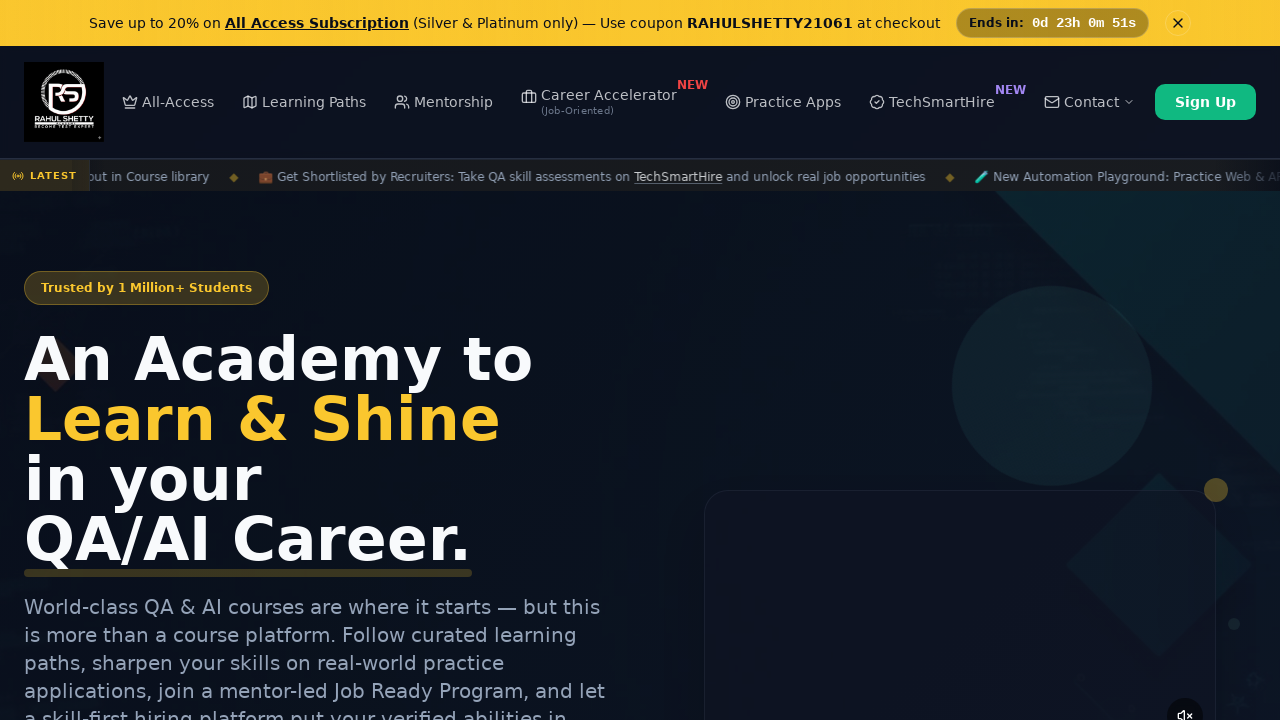